Tests a complete user flow for a book management application: adding a new book, marking it as a favorite, navigating between catalog and favorites views, and verifying the book appears/disappears correctly when favorited/unfavorited.

Starting URL: https://tap-ht24-testverktyg.github.io/exam-template/

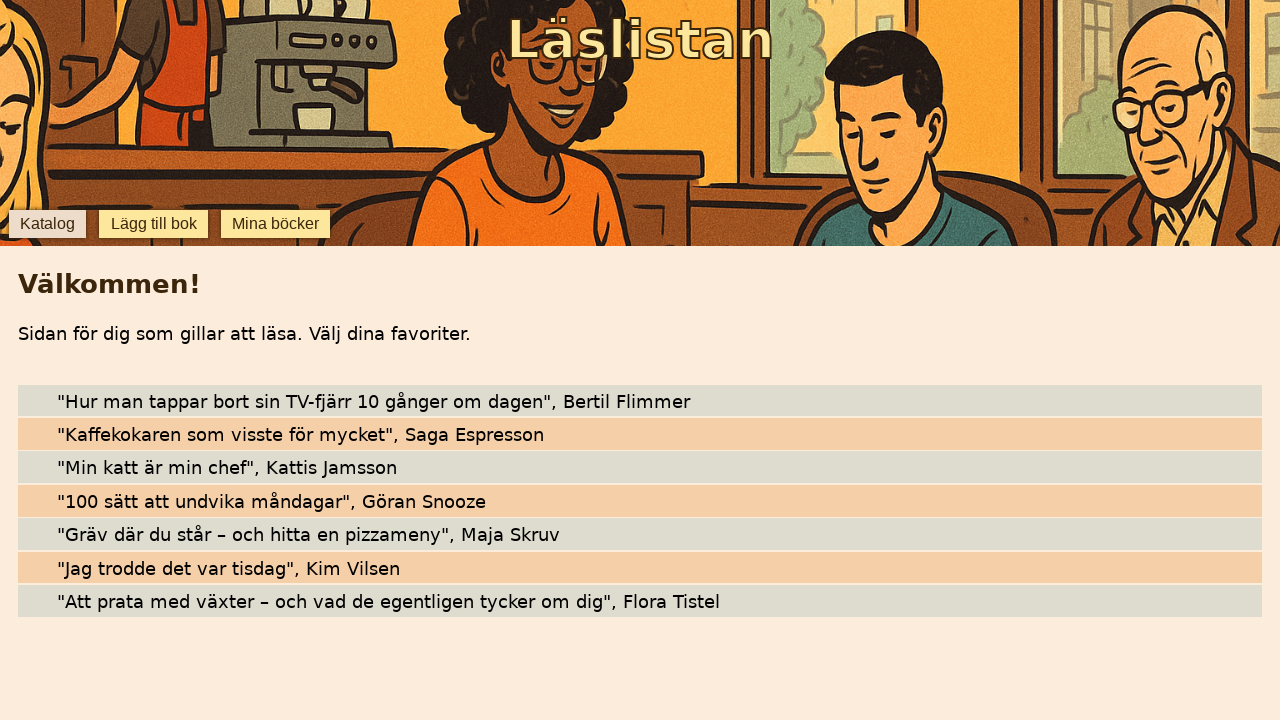

Clicked 'Lägg till bok' button to open add book form at (154, 224) on button:has-text('Lägg till bok')
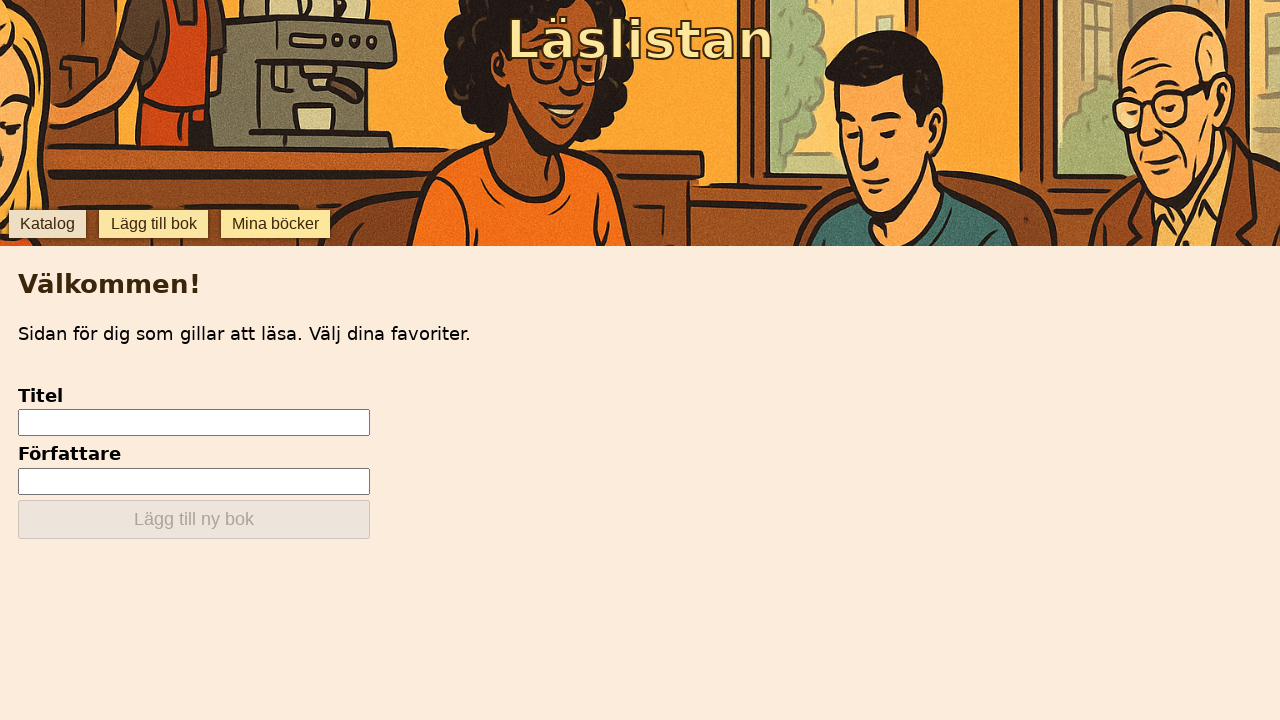

Filled book title field with 'Min favoritbok' on [data-testid='add-input-title']
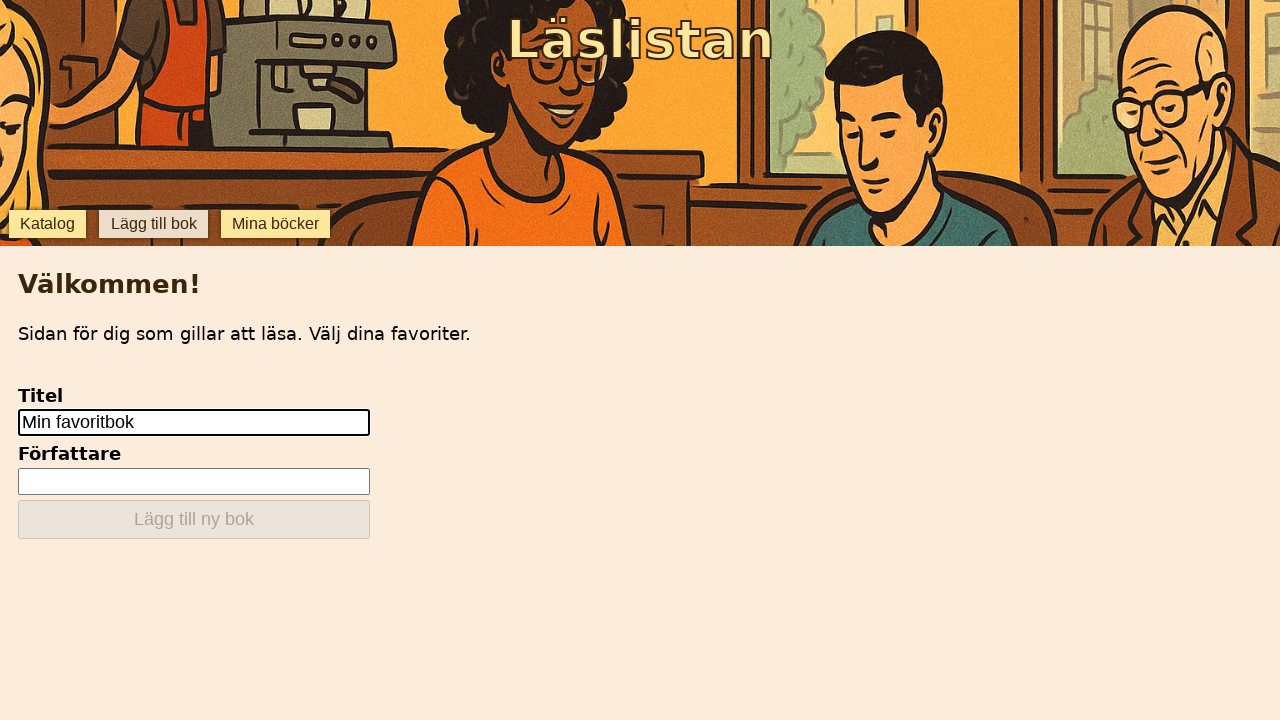

Filled author field with 'Min favoritförfattare' on [data-testid='add-input-author']
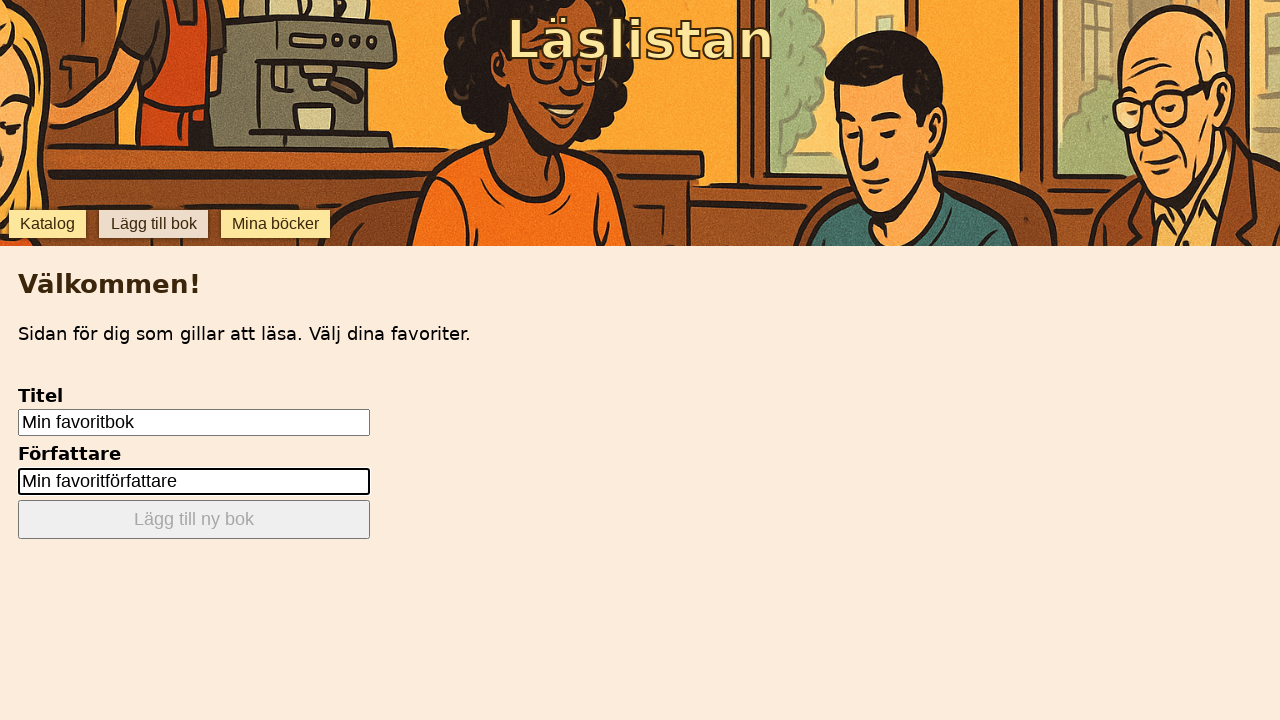

Clicked 'Lägg till ny bok' button to submit the new book at (194, 520) on button:has-text('Lägg till ny bok')
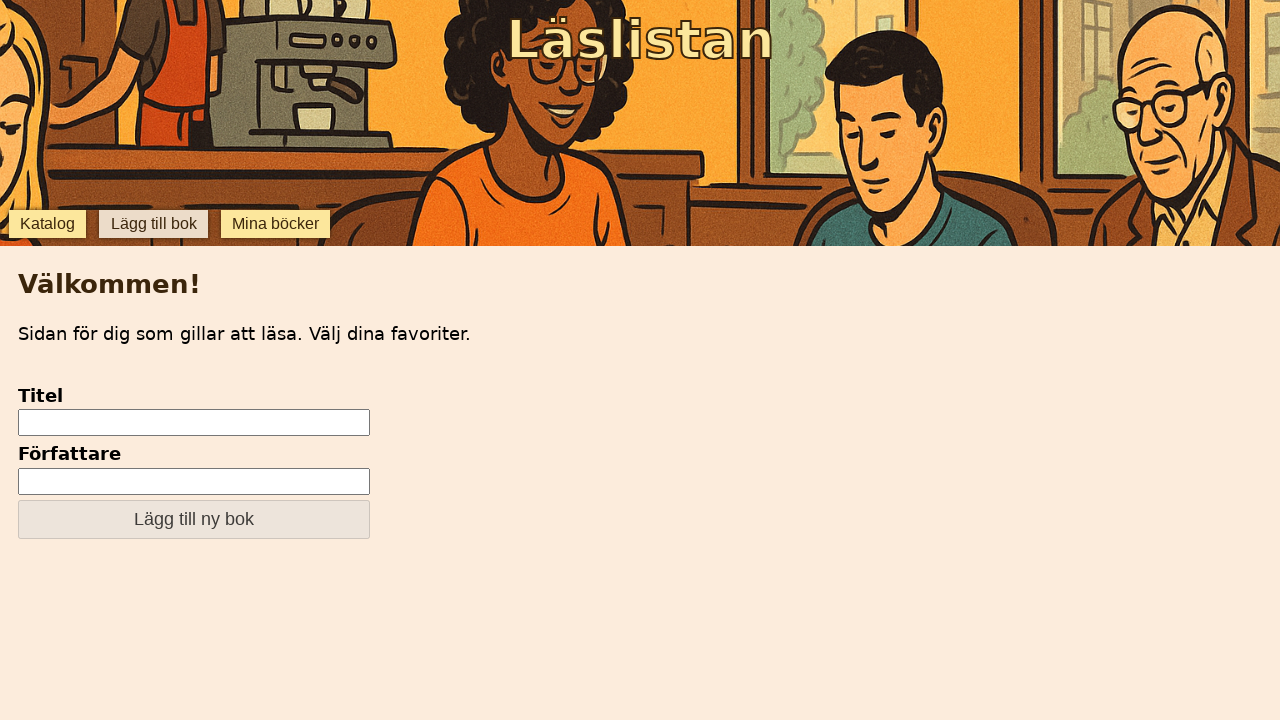

Navigated to Katalog (Catalog) view at (47, 224) on button:has-text('Katalog')
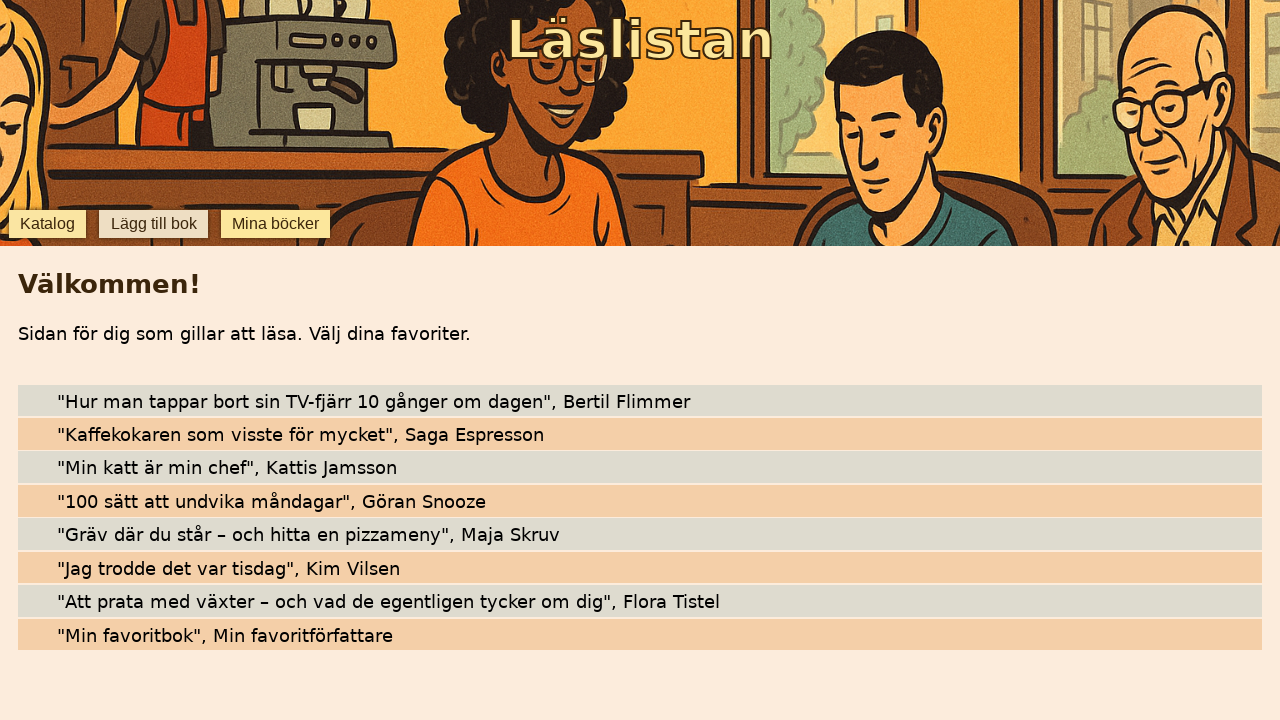

Clicked star icon to mark 'Min favoritbok' as favorite at (40, 634) on [data-testid='star-Min favoritbok']
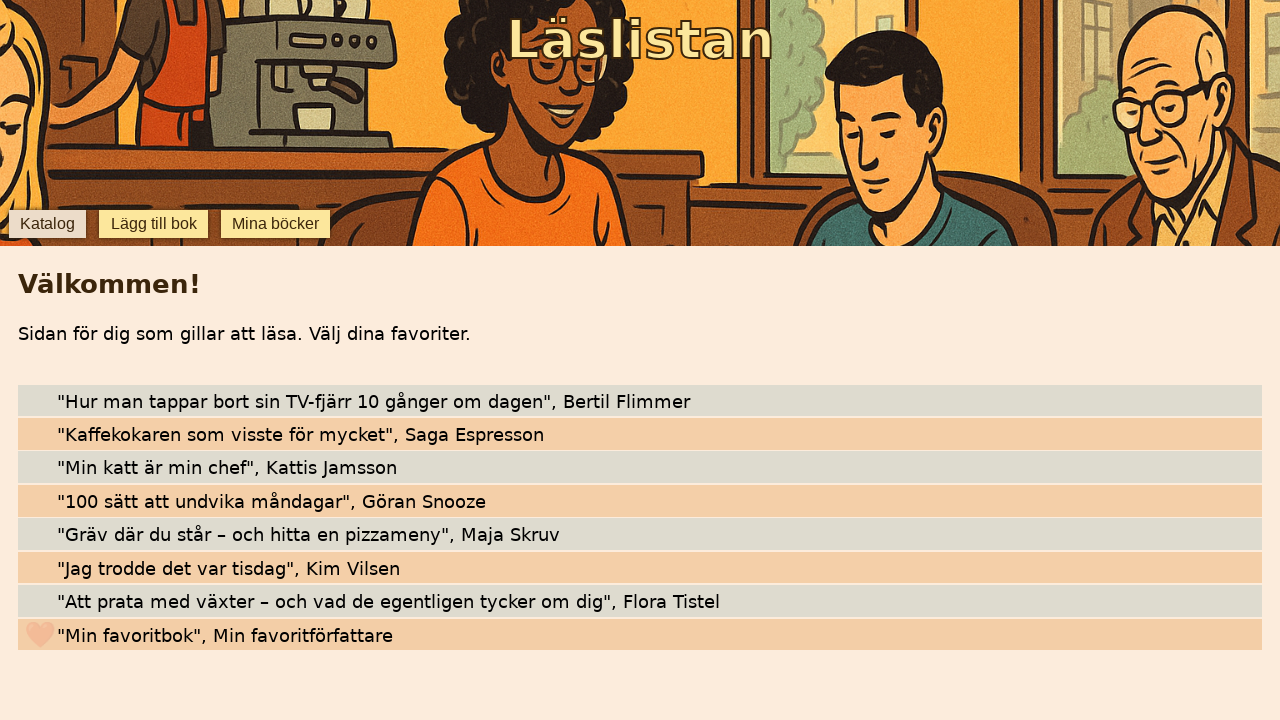

Navigated to Mina böcker (My Books) view at (276, 224) on button:has-text('Mina böcker')
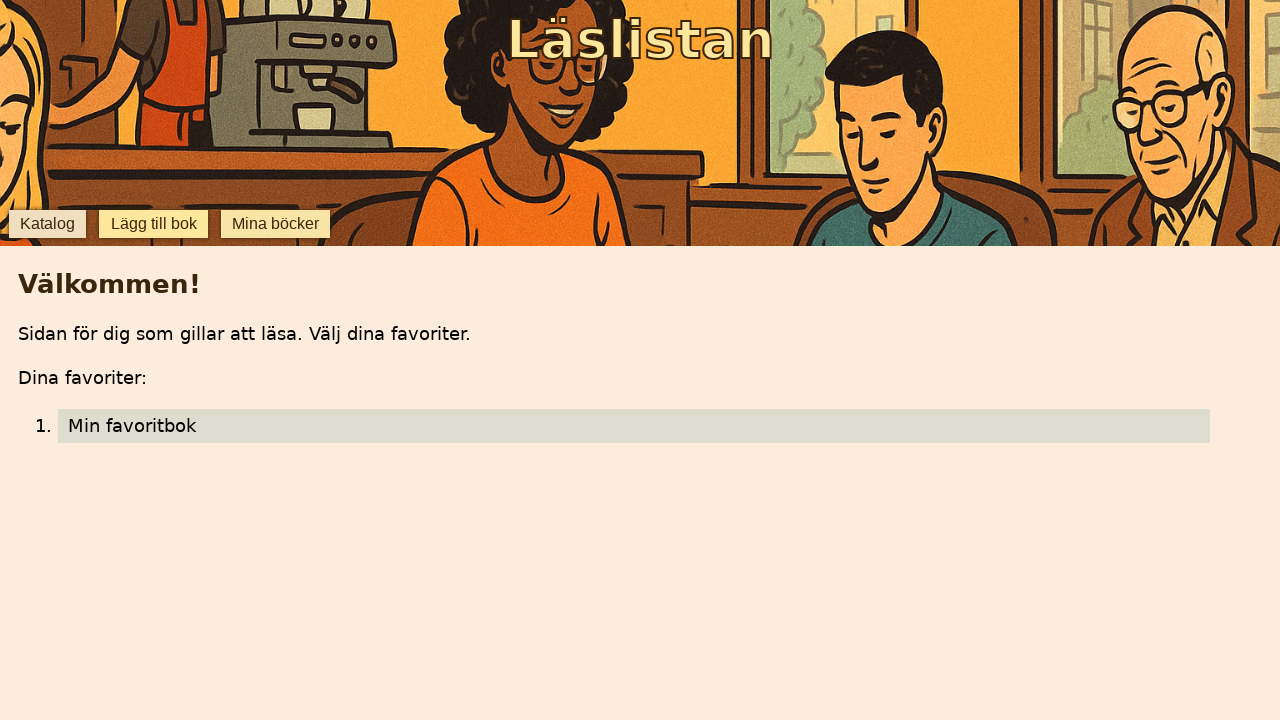

Verified 'Min favoritbok' is visible in My Books after marking as favorite
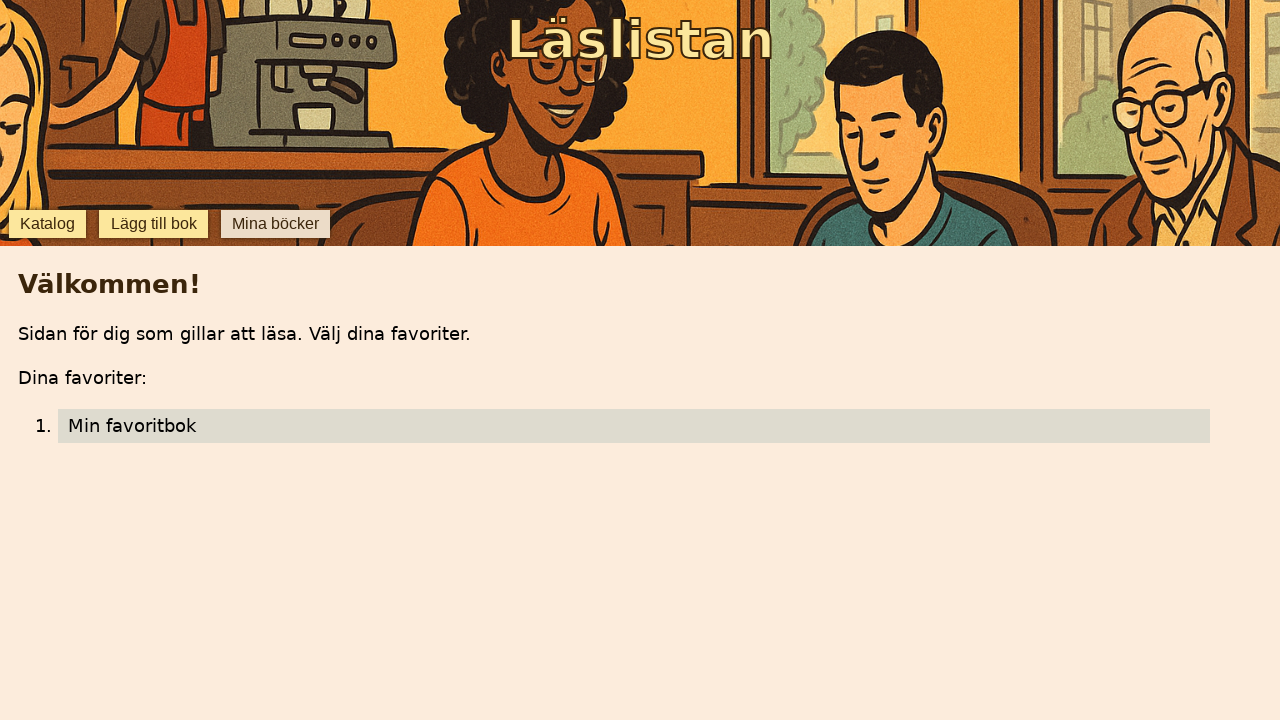

Navigated back to Katalog view at (47, 224) on button:has-text('Katalog')
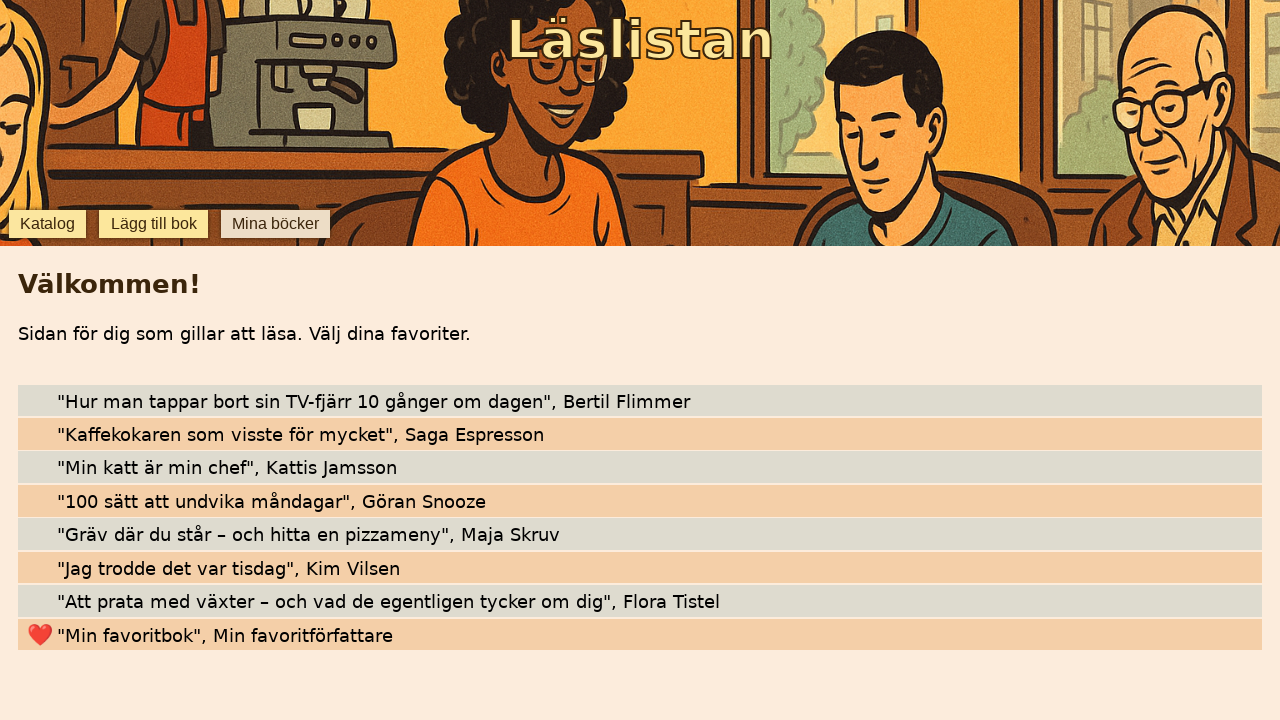

Navigated back to Mina böcker view at (276, 224) on button:has-text('Mina böcker')
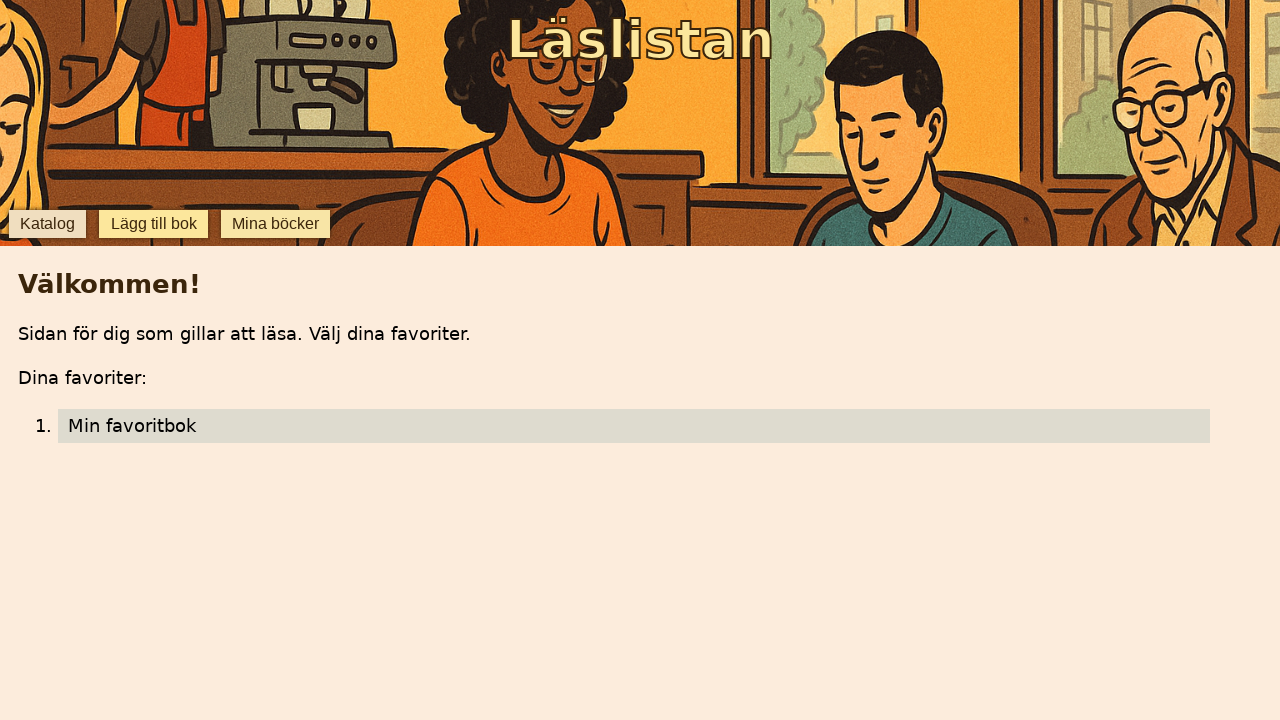

Verified 'Min favoritbok' is still visible in My Books after navigation
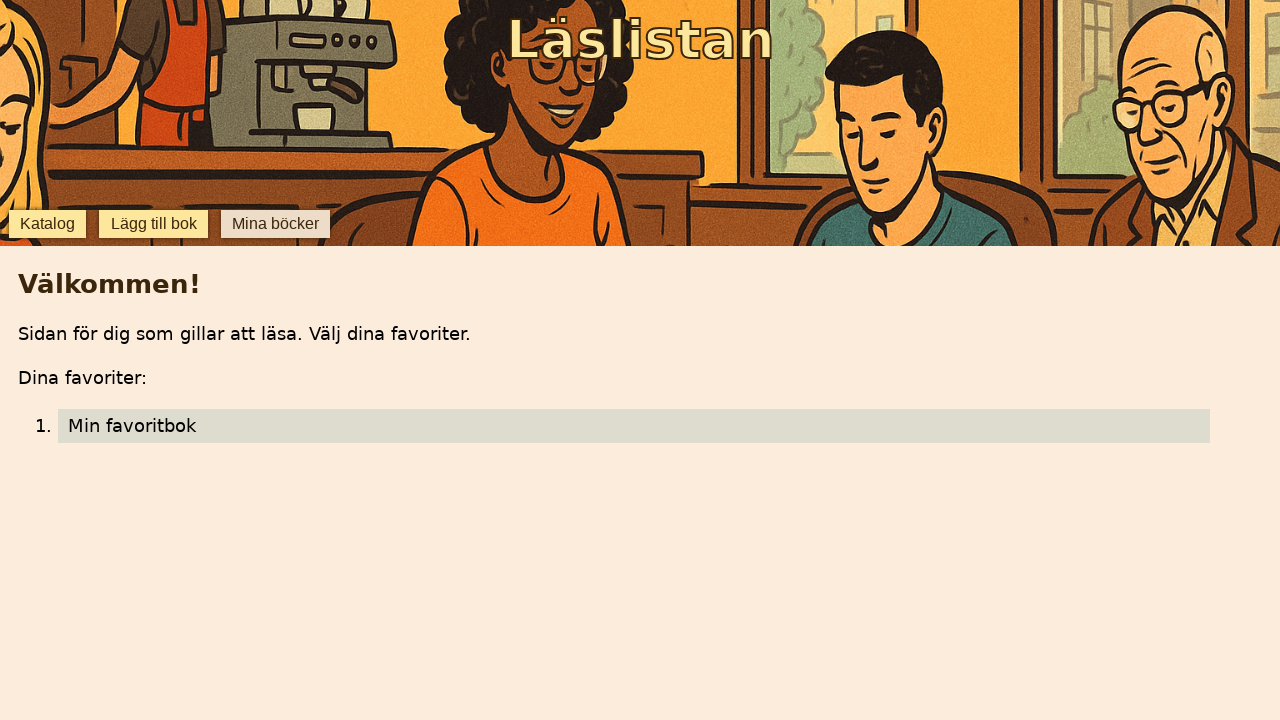

Navigated to Katalog view to remove favorite status at (47, 224) on button:has-text('Katalog')
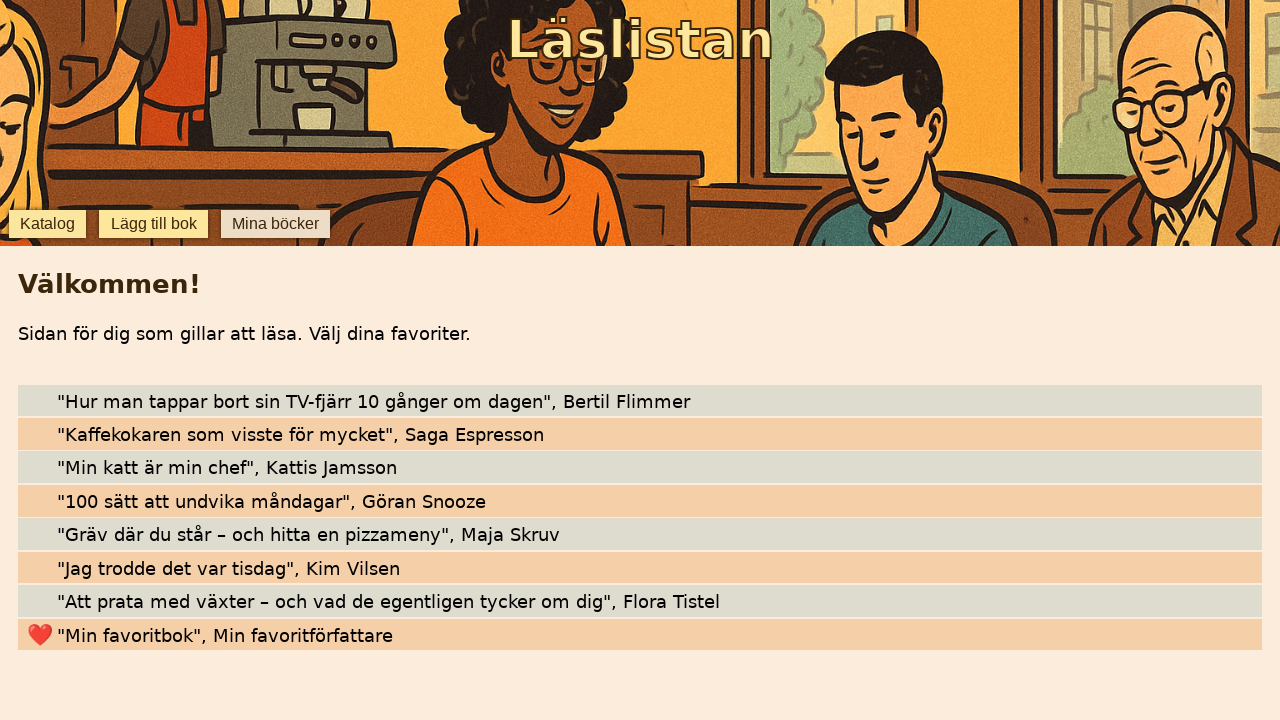

Clicked star icon to remove 'Min favoritbok' from favorites at (40, 634) on [data-testid='star-Min favoritbok']
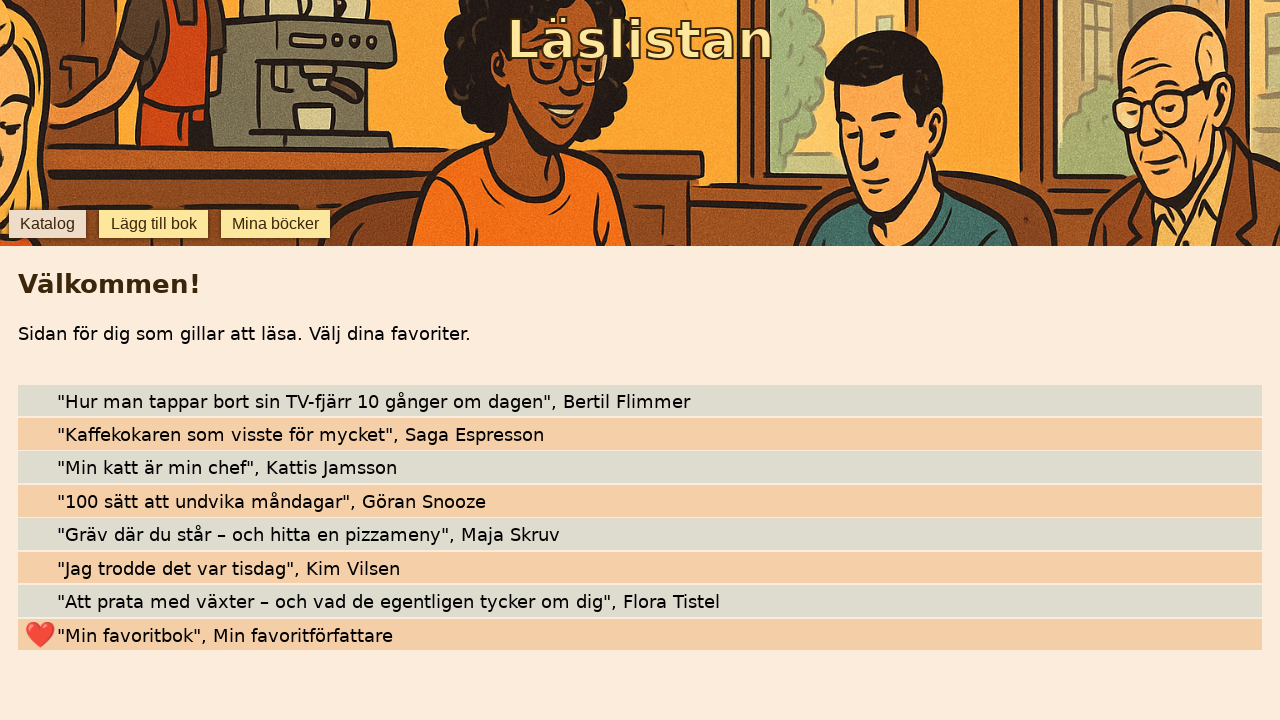

Navigated to Mina böcker view to verify book removal at (276, 224) on button:has-text('Mina böcker')
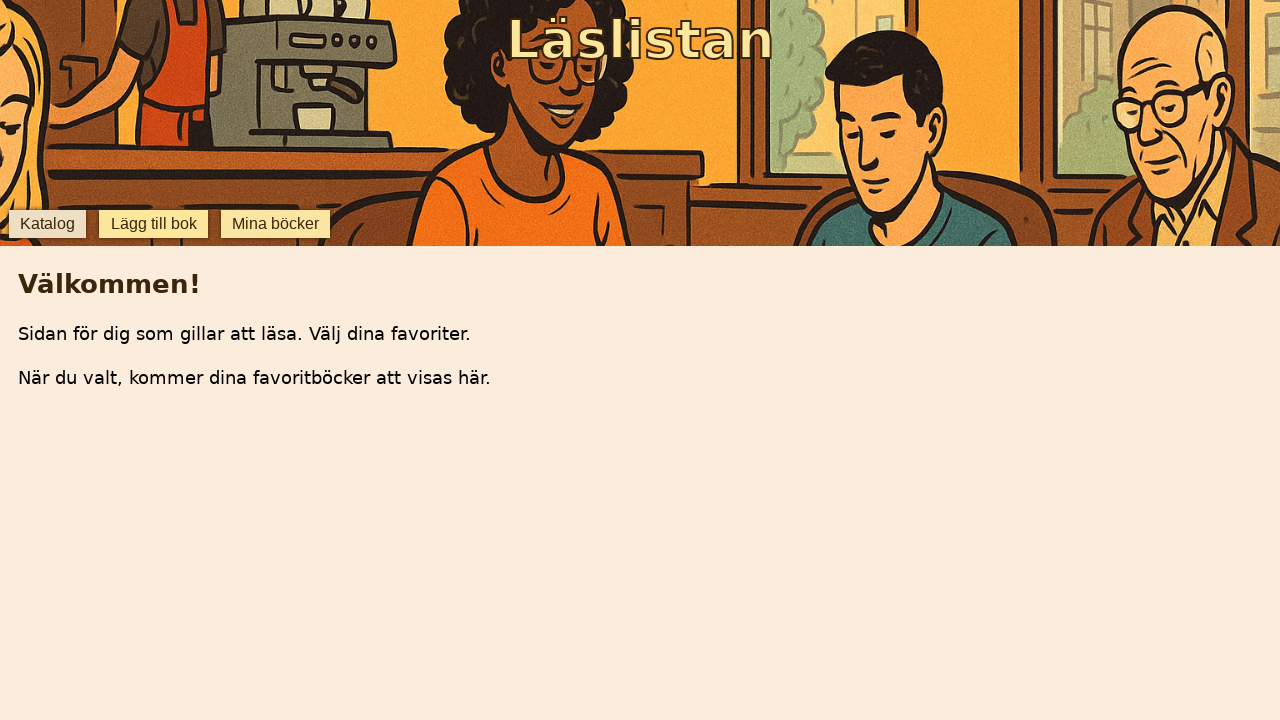

Waited 500ms for UI to update after removing favorite
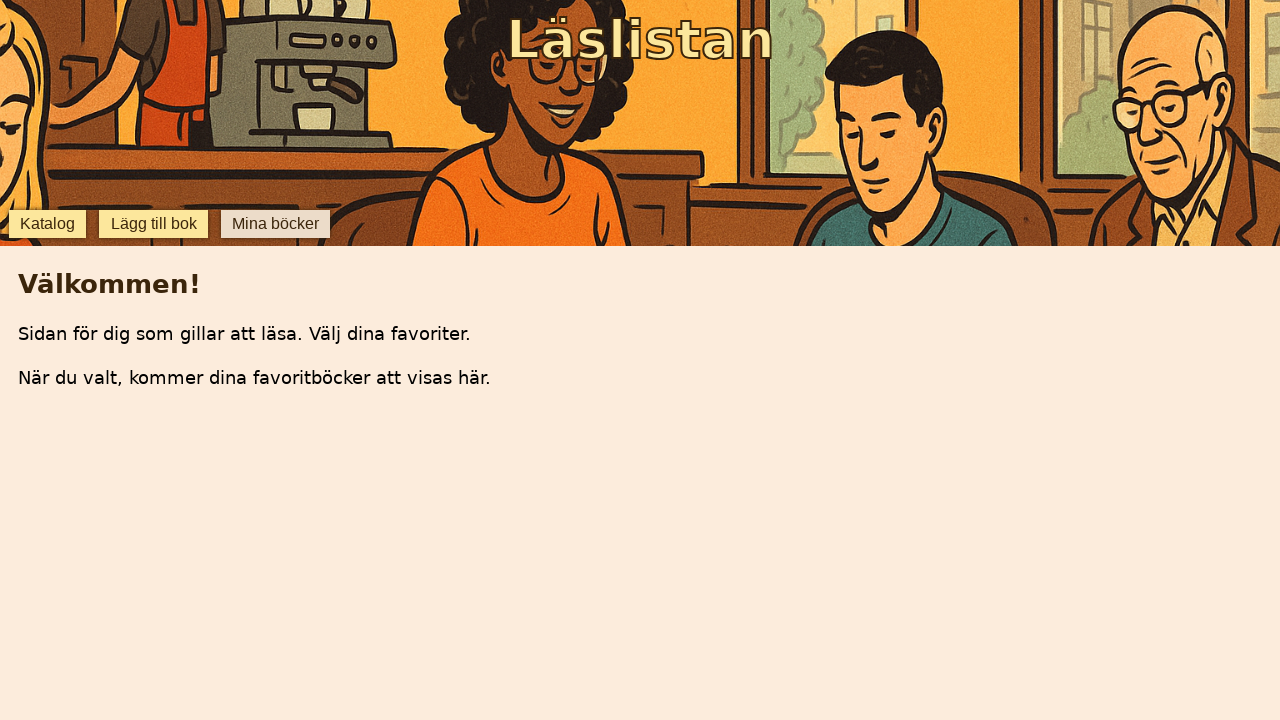

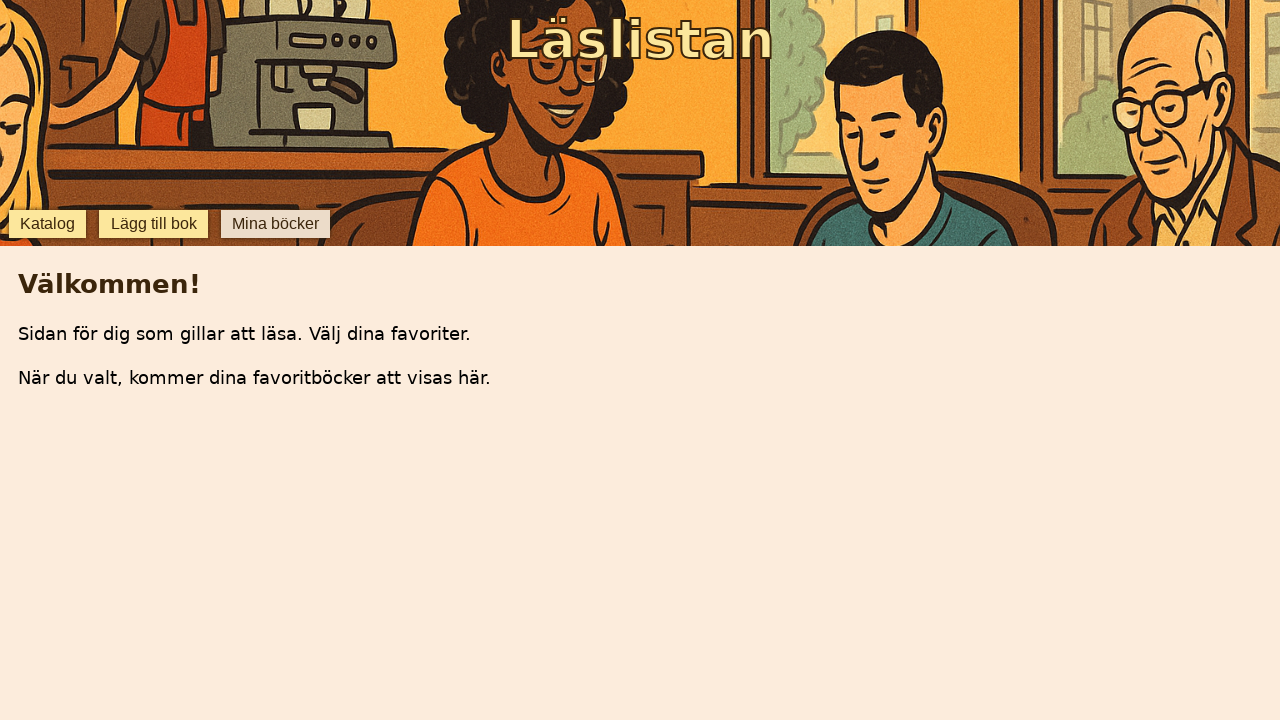